Verifies that the payment system logos block contains logo images

Starting URL: https://mts.by/

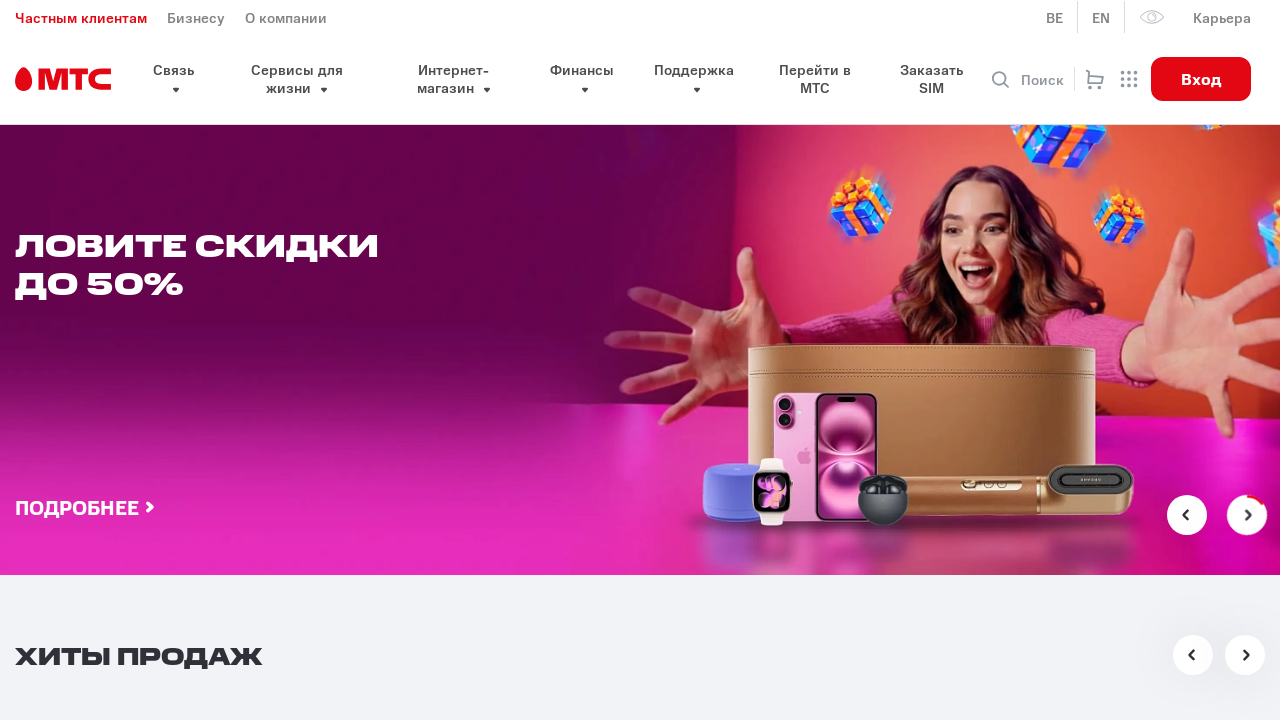

Waited for payment system logos selector to be present
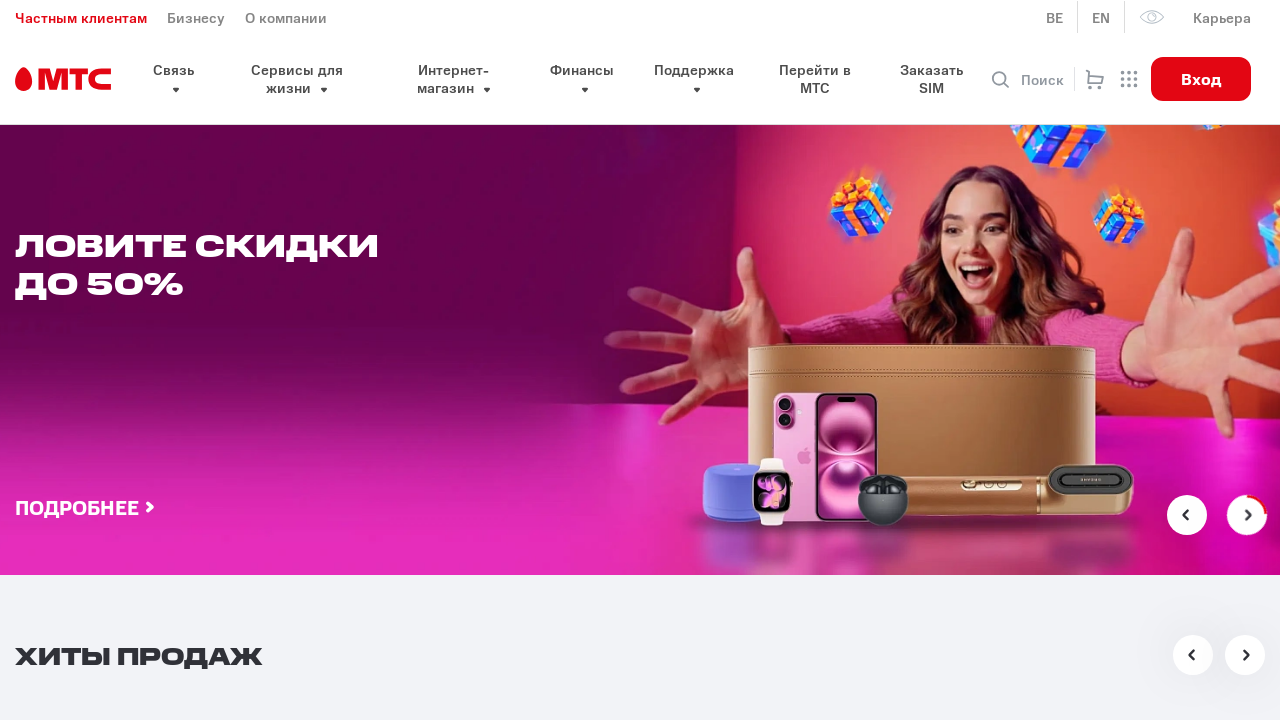

Located payment system logo elements
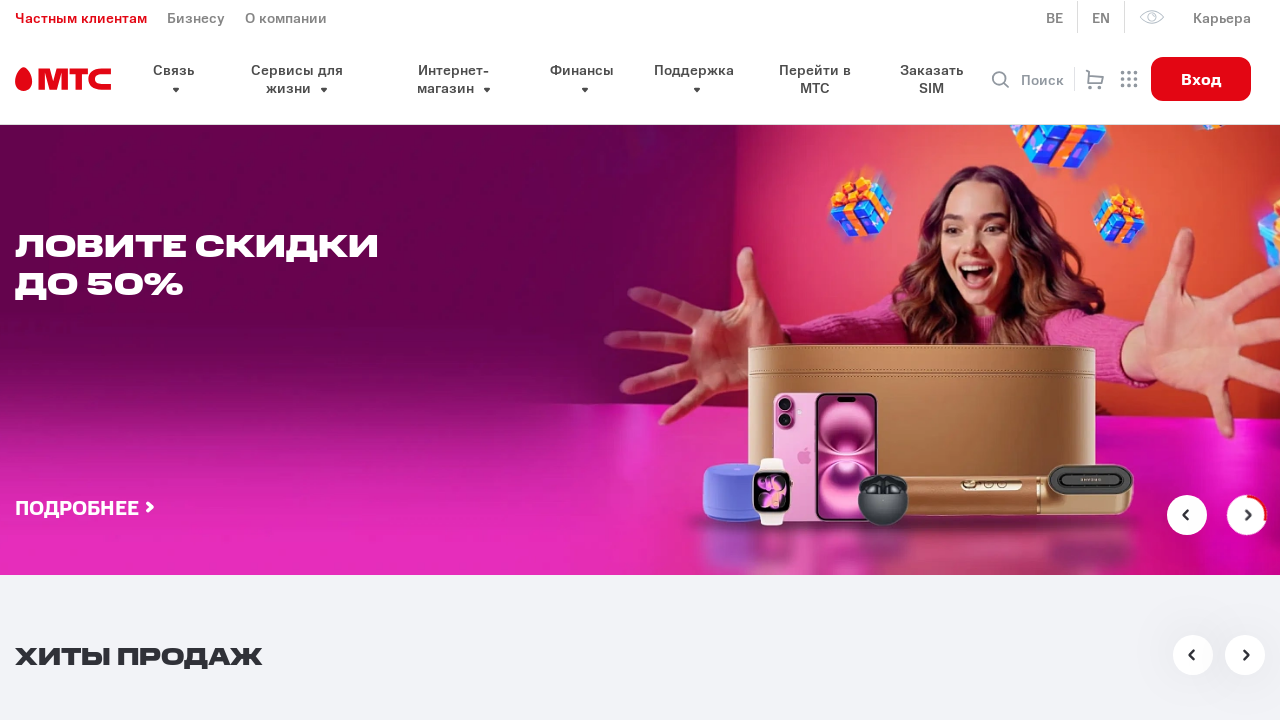

Counted 5 logo images in payment system block
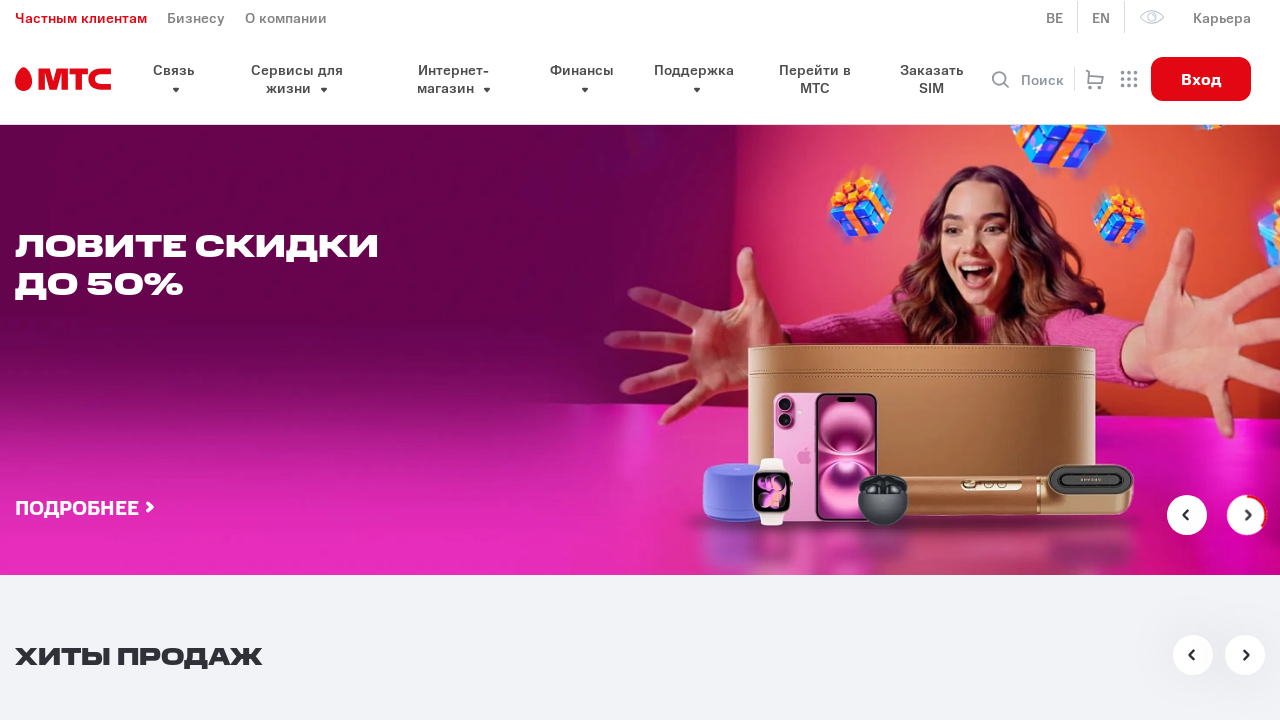

Verified that payment system logos block contains logo images
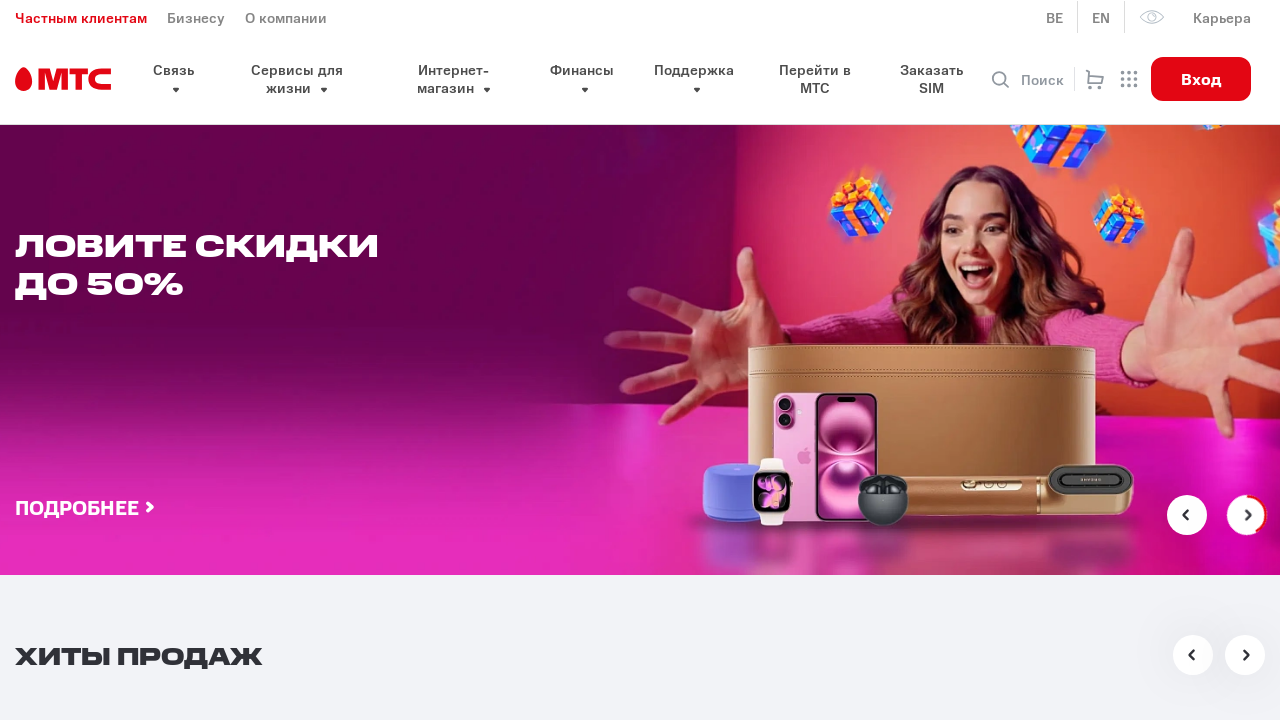

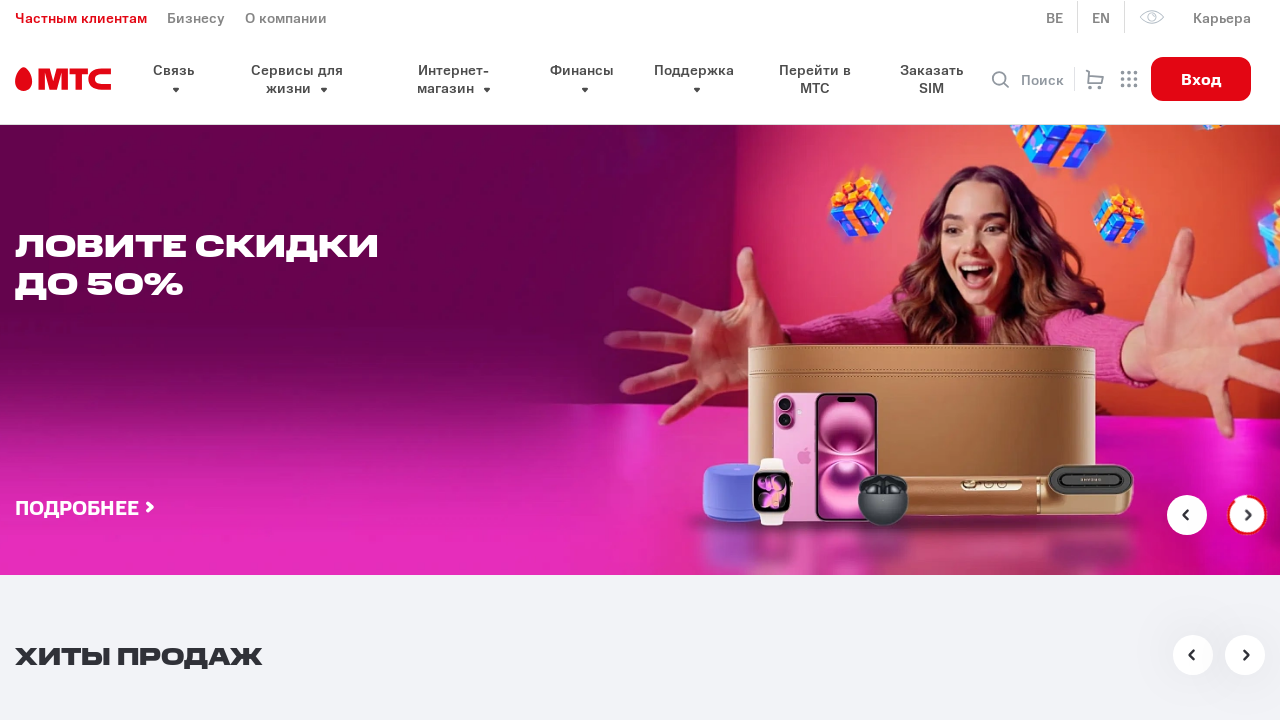